Tests an e-commerce grocery store by searching for products, adding multiple items to cart, and proceeding through checkout

Starting URL: https://rahulshettyacademy.com/seleniumPractise/#/

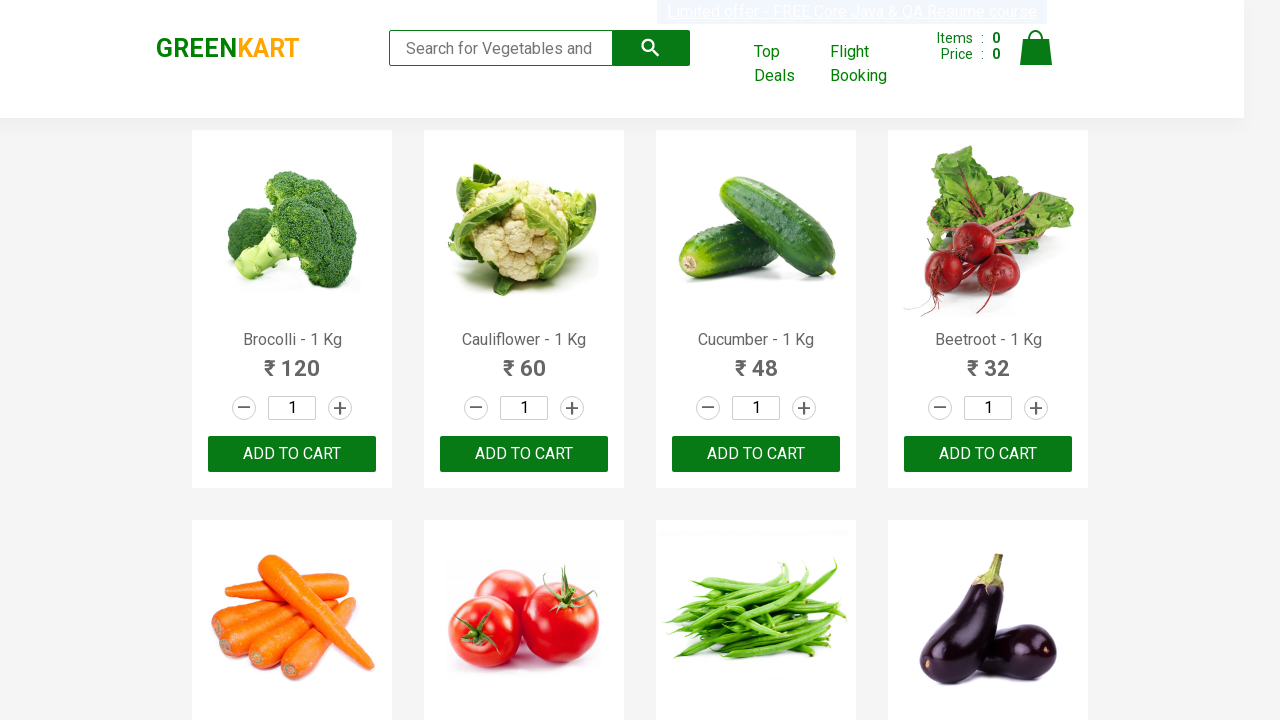

Filled search field with 'ca' to find products on .search-keyword
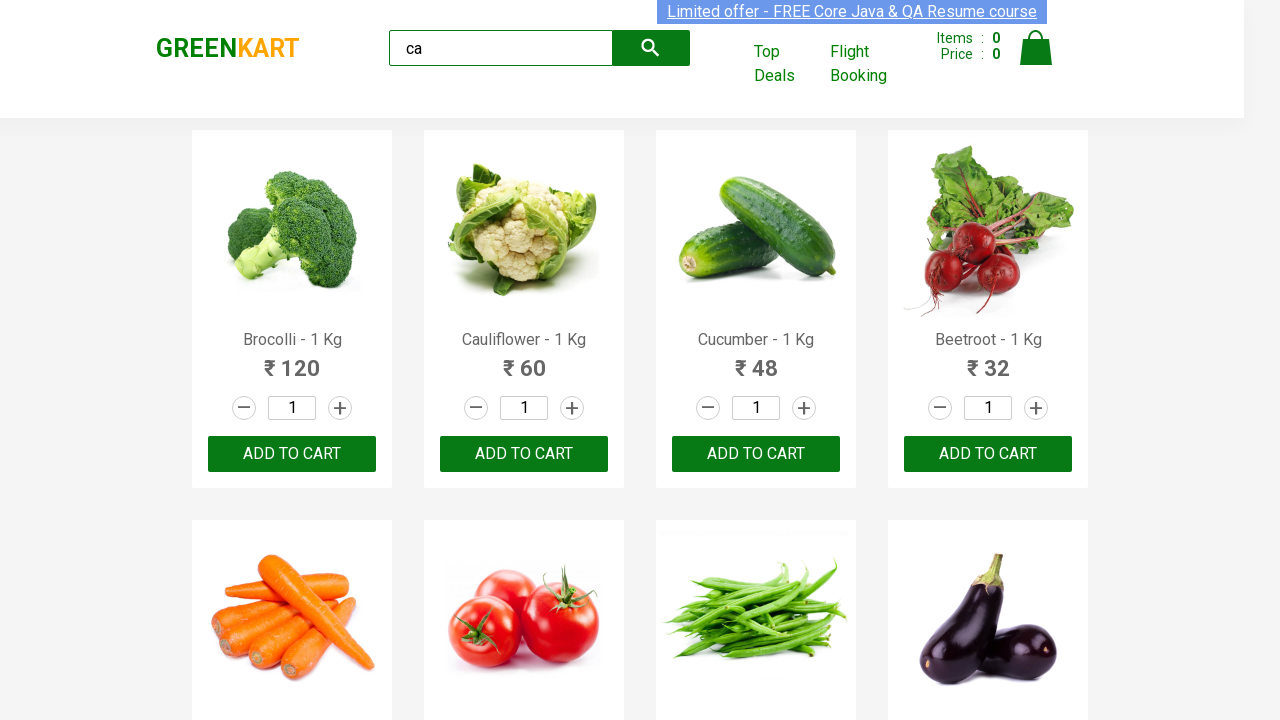

Waited 500ms for search to process
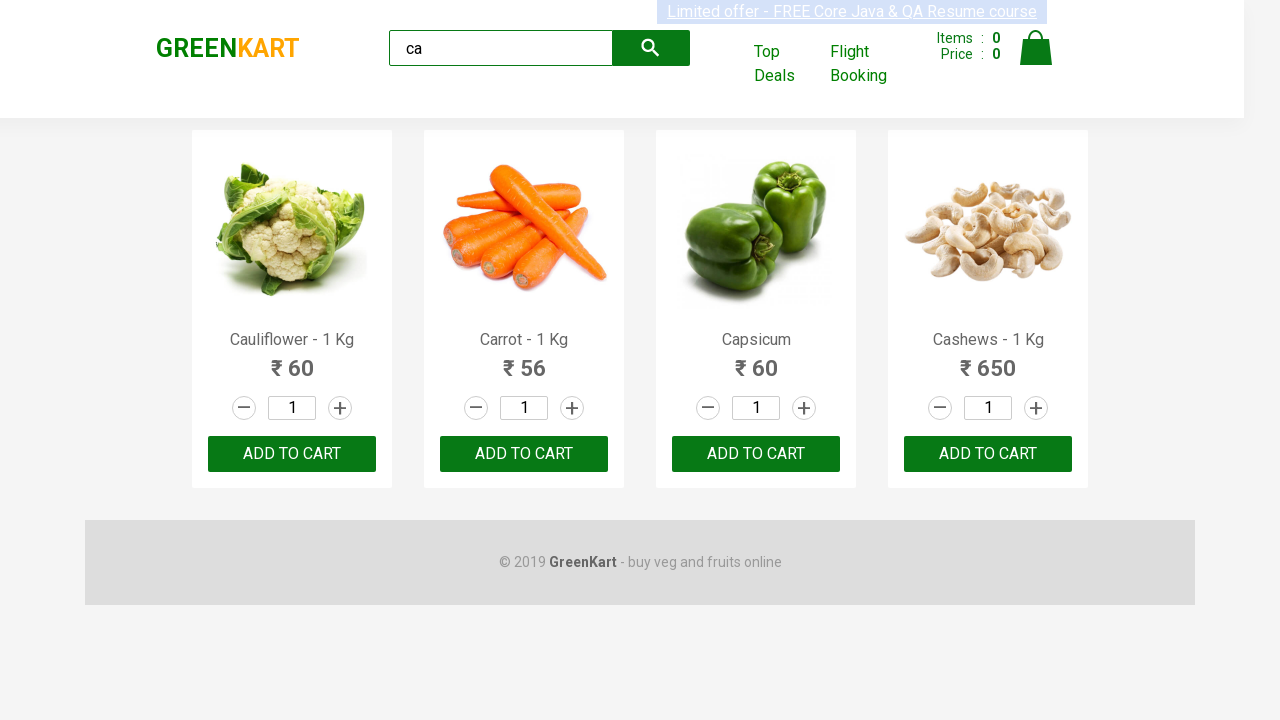

Filtered products loaded and visible
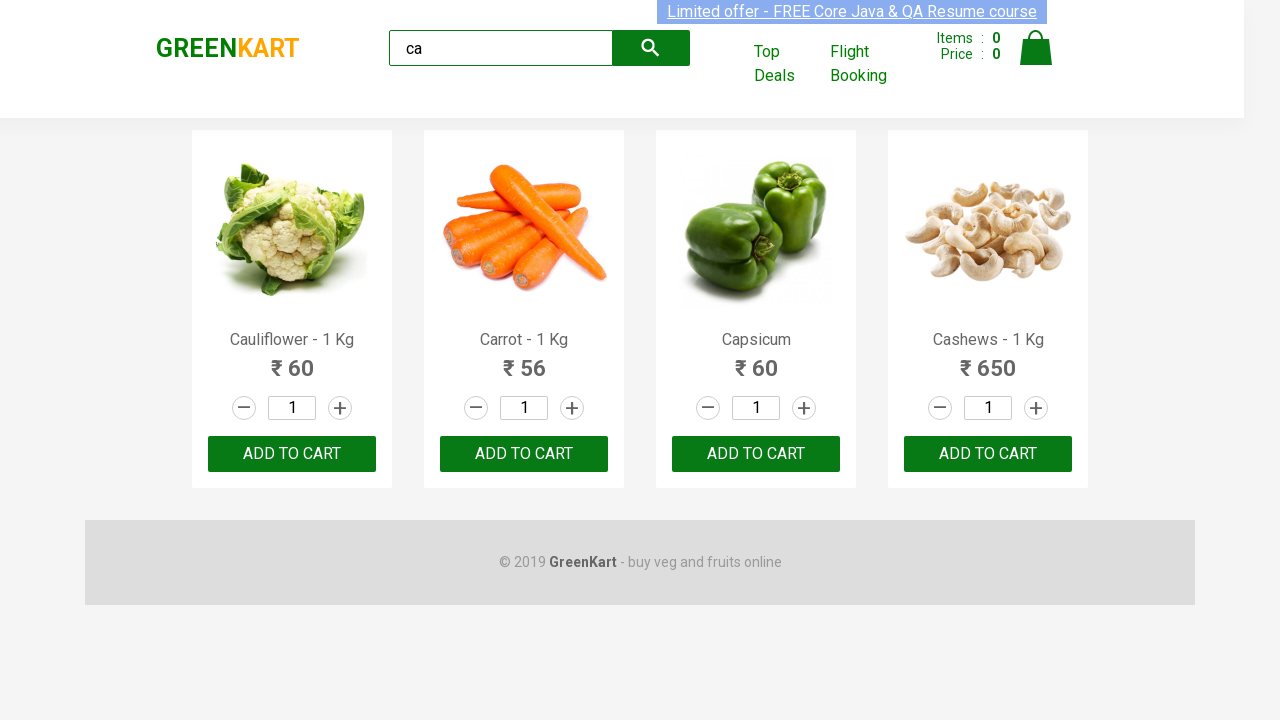

Incremented quantity for carrot product at (572, 408) on :nth-child(2) > .stepper-input > .increment
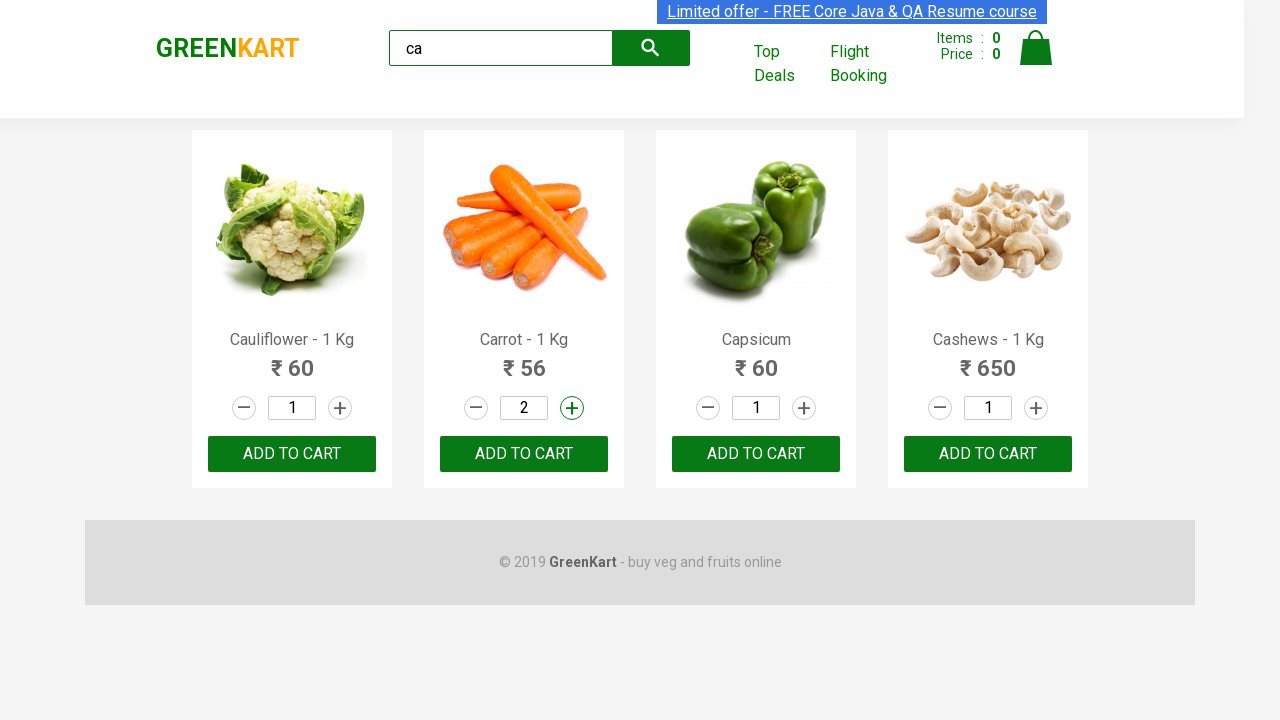

Added carrot to cart at (524, 454) on :nth-child(2) > .product-action > button
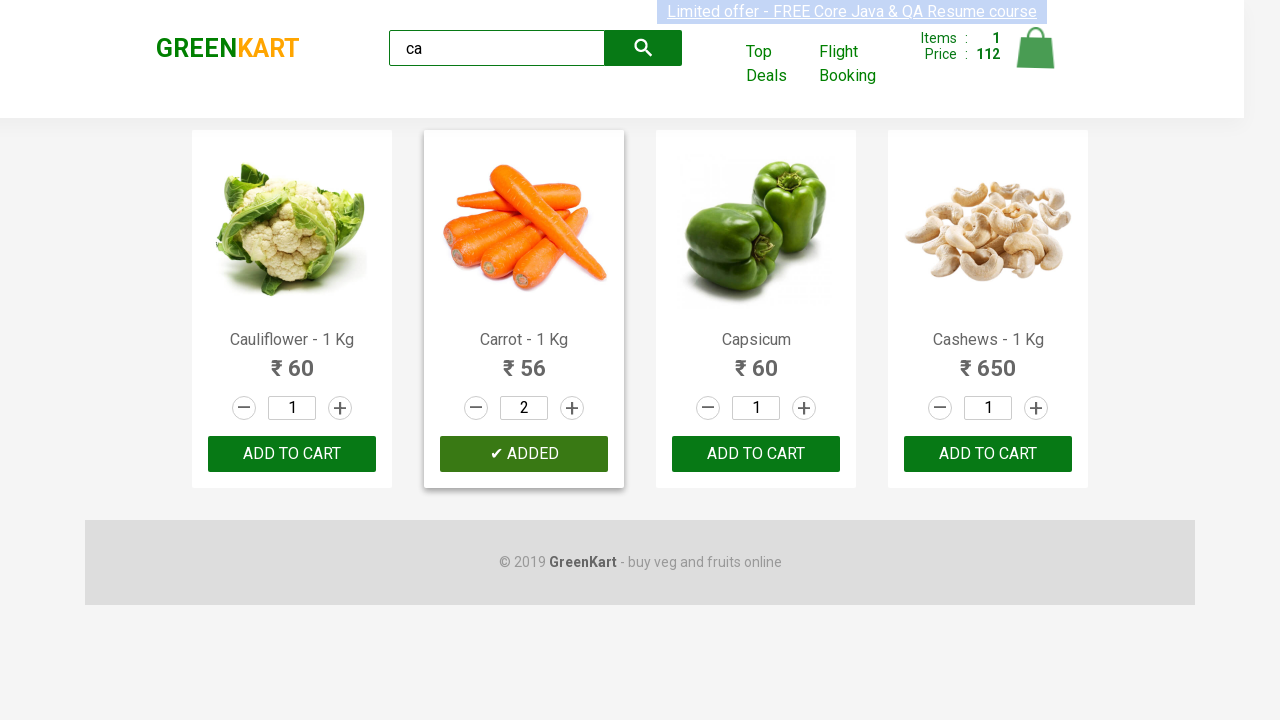

Incremented quantity for cashews product at (1036, 408) on .products .product >> nth=3 >> .increment
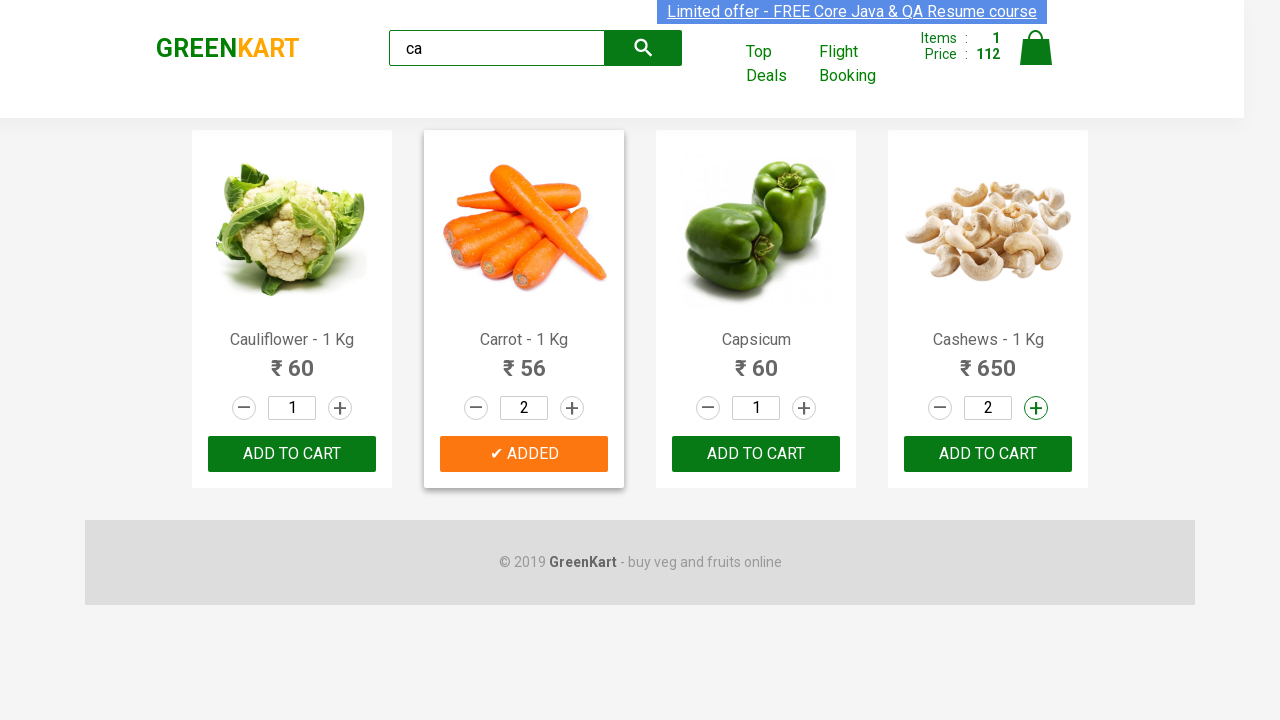

Added cashews to cart at (988, 454) on .products .product >> nth=3 >> button:has-text("ADD TO CART")
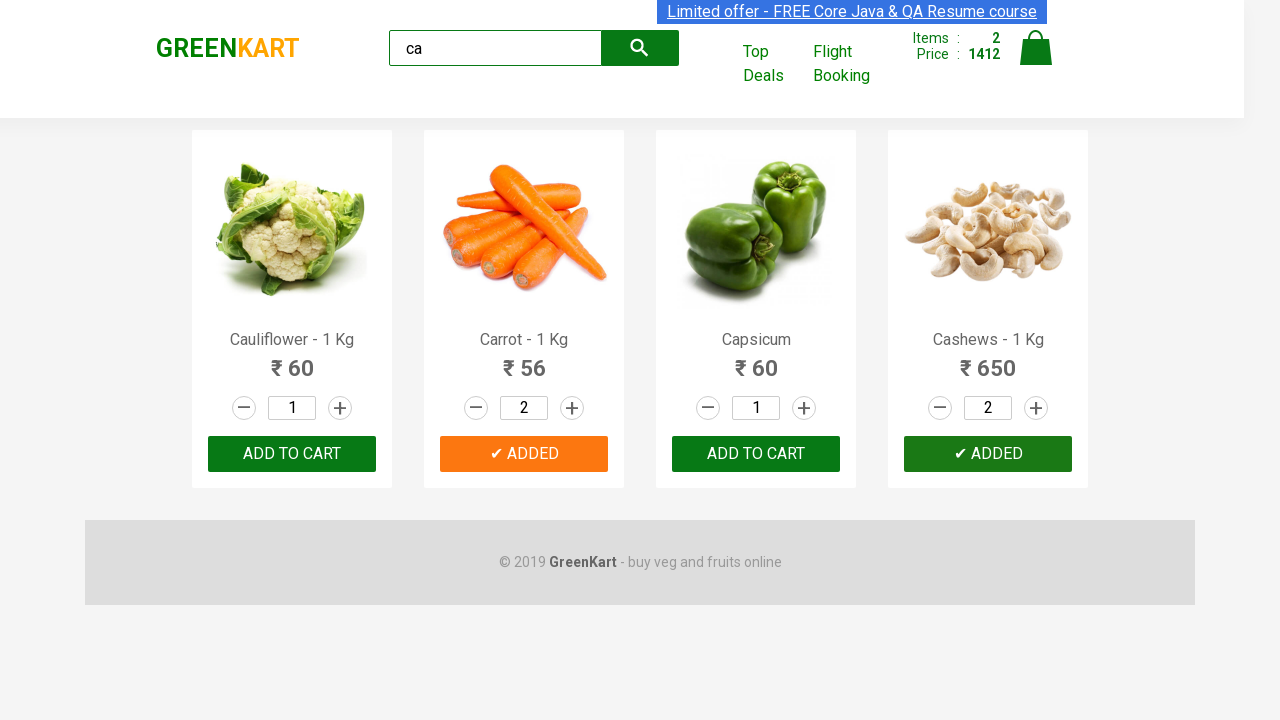

Added cauliflower to cart at (292, 454) on .products .product >> nth=0 >> button
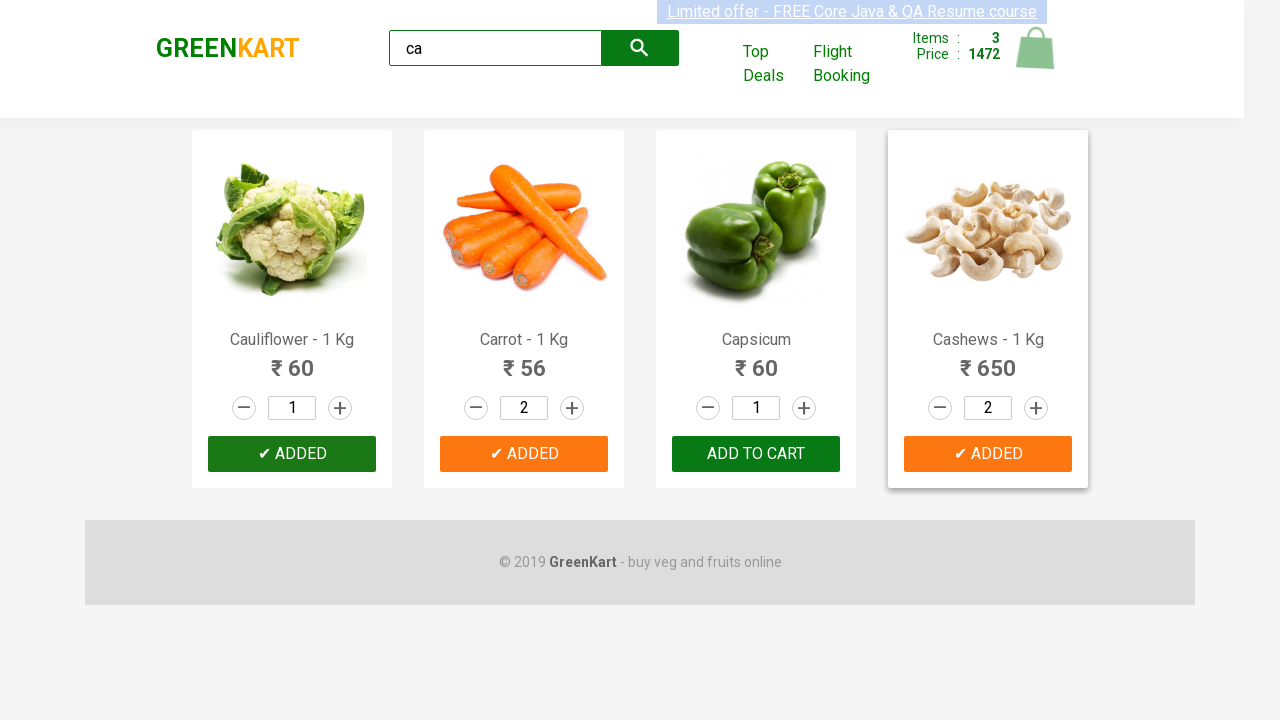

Clicked cart icon to view cart at (1036, 59) on .cart-icon
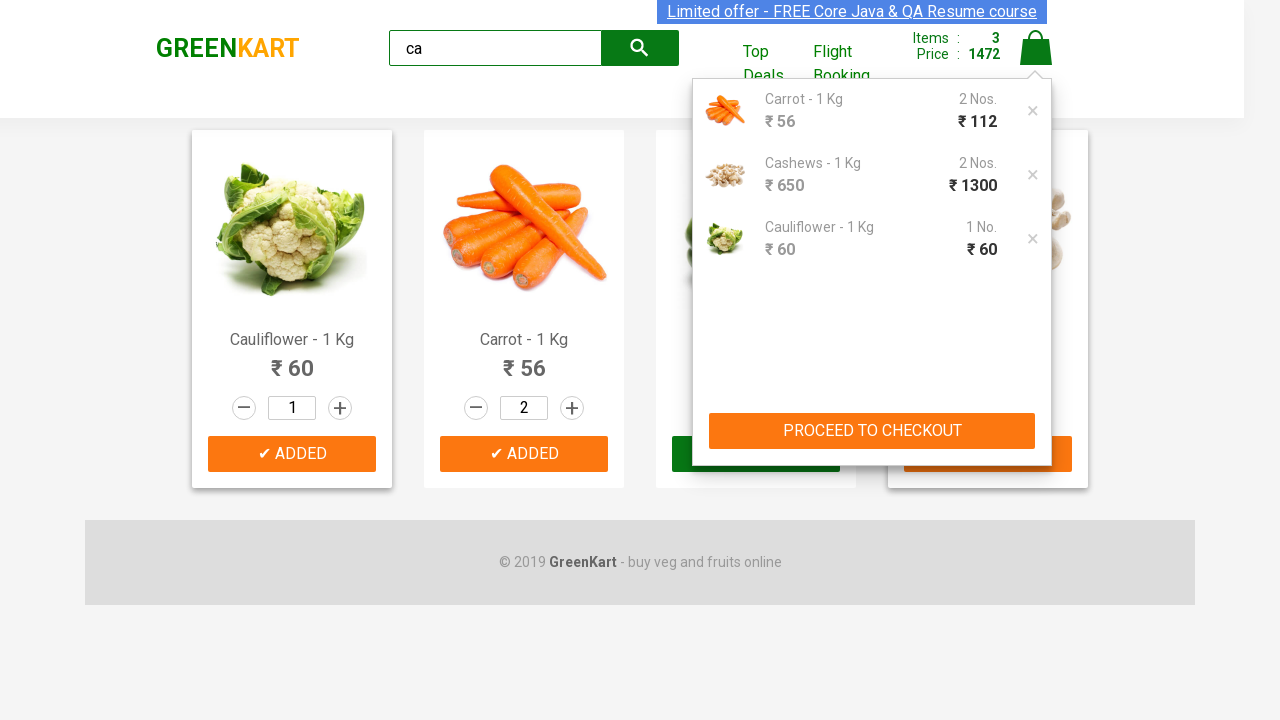

Clicked checkout button at (872, 431) on button >> nth=1
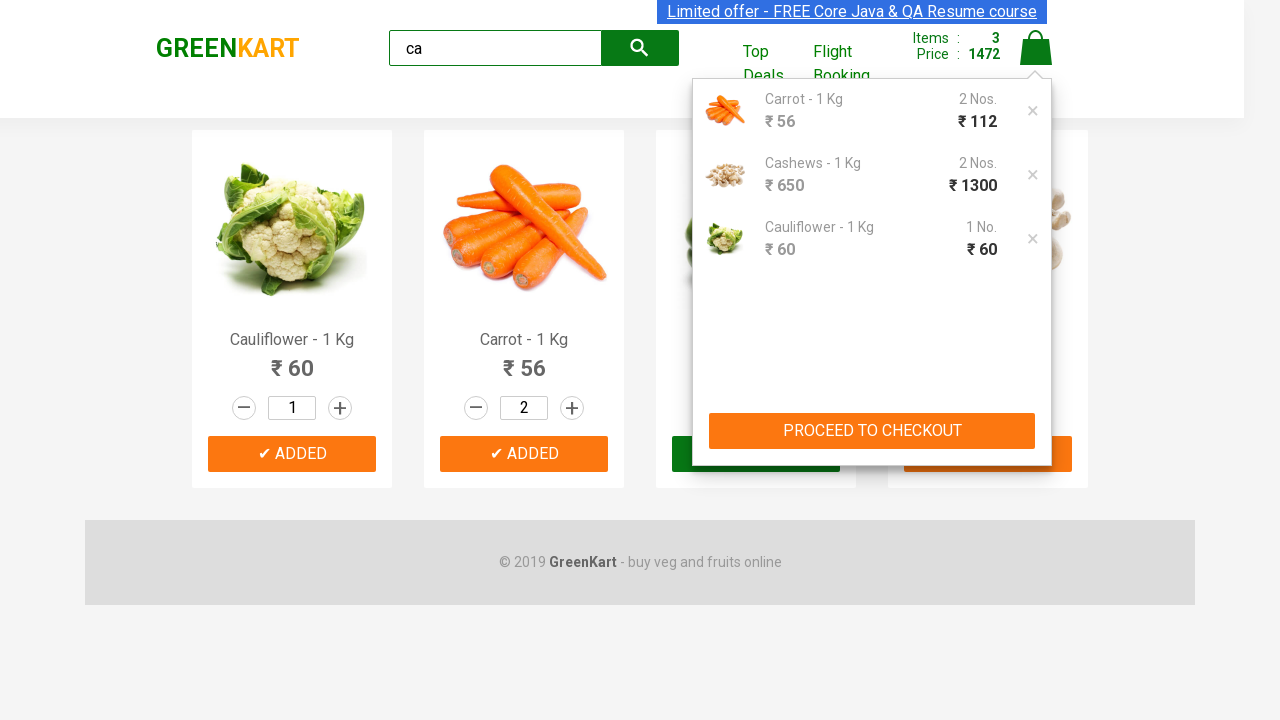

Clicked Place Order to complete purchase at (1036, 562) on button:has-text("Place Order")
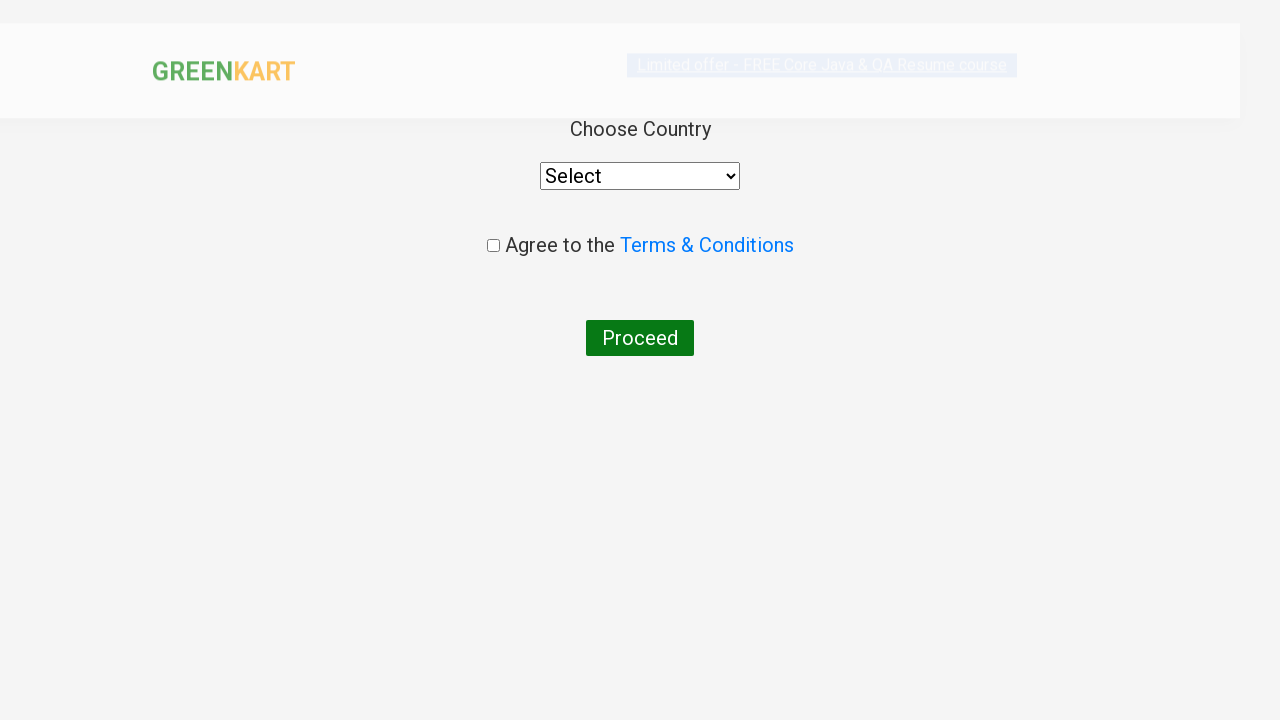

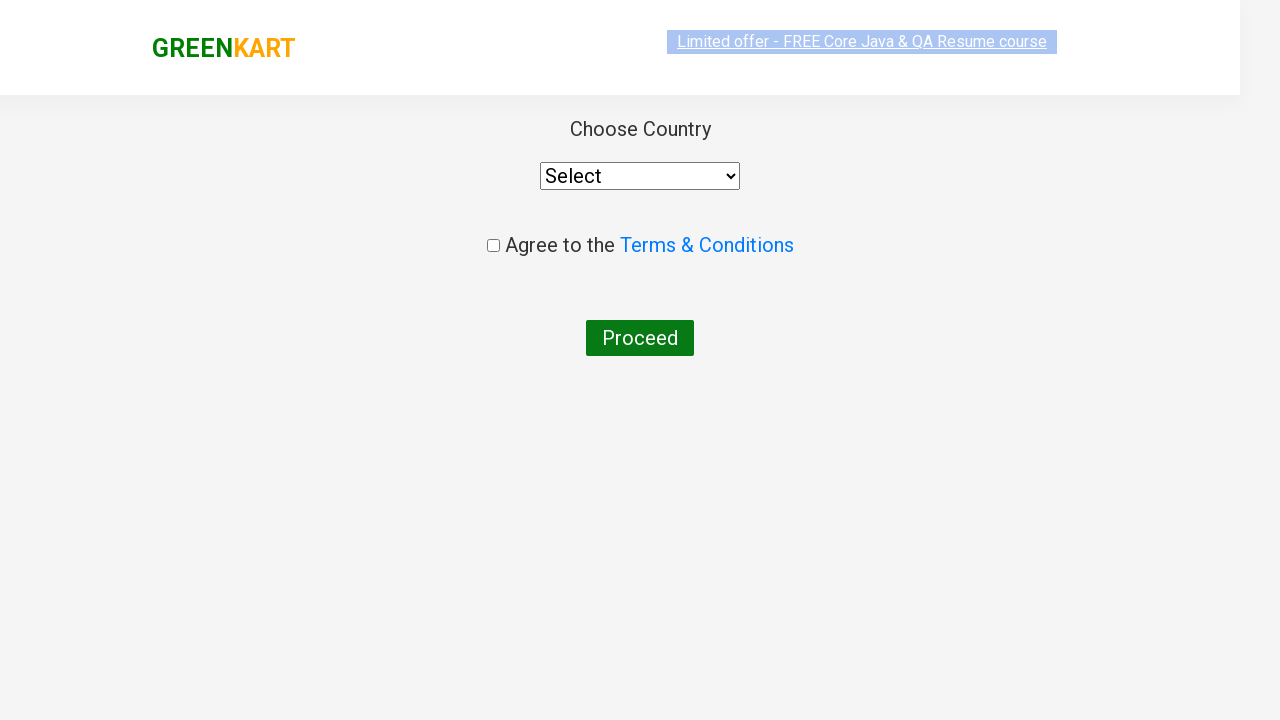